Scrolls to an iframe, switches context to it, interacts with content inside, then switches back

Starting URL: https://rahulshettyacademy.com/AutomationPractice/

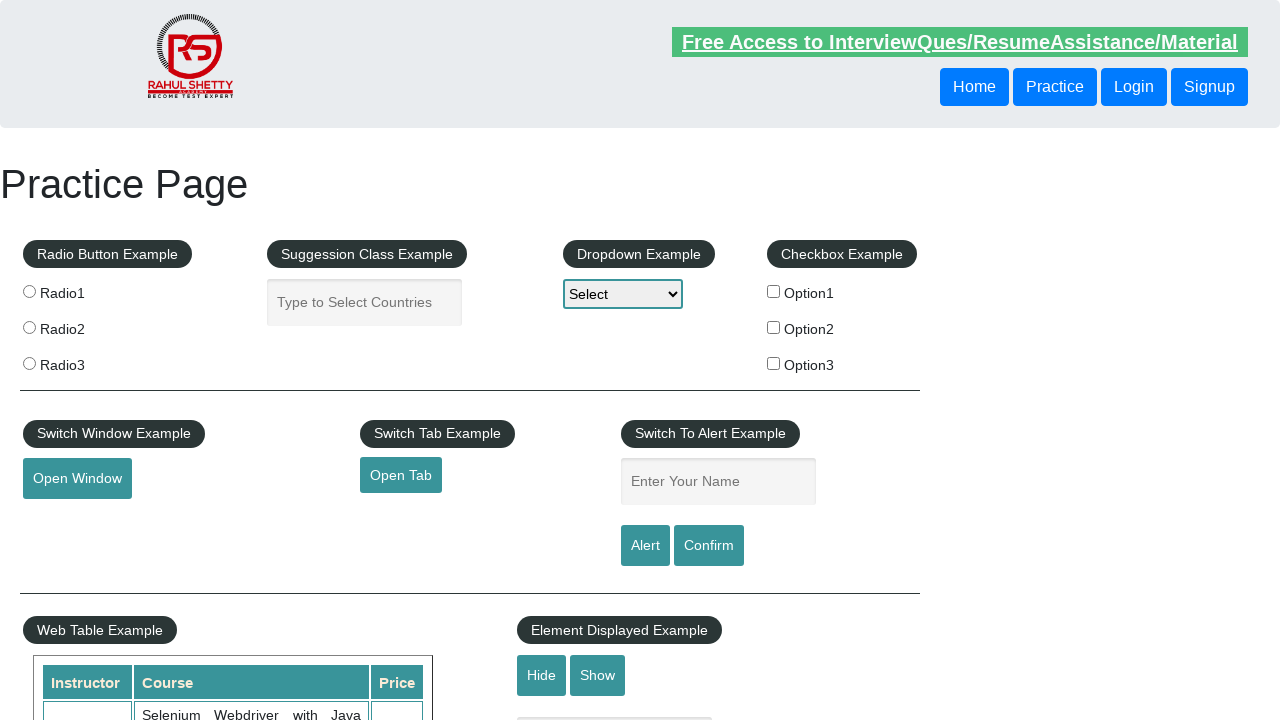

Scrolled to iframe with id 'courses-iframe'
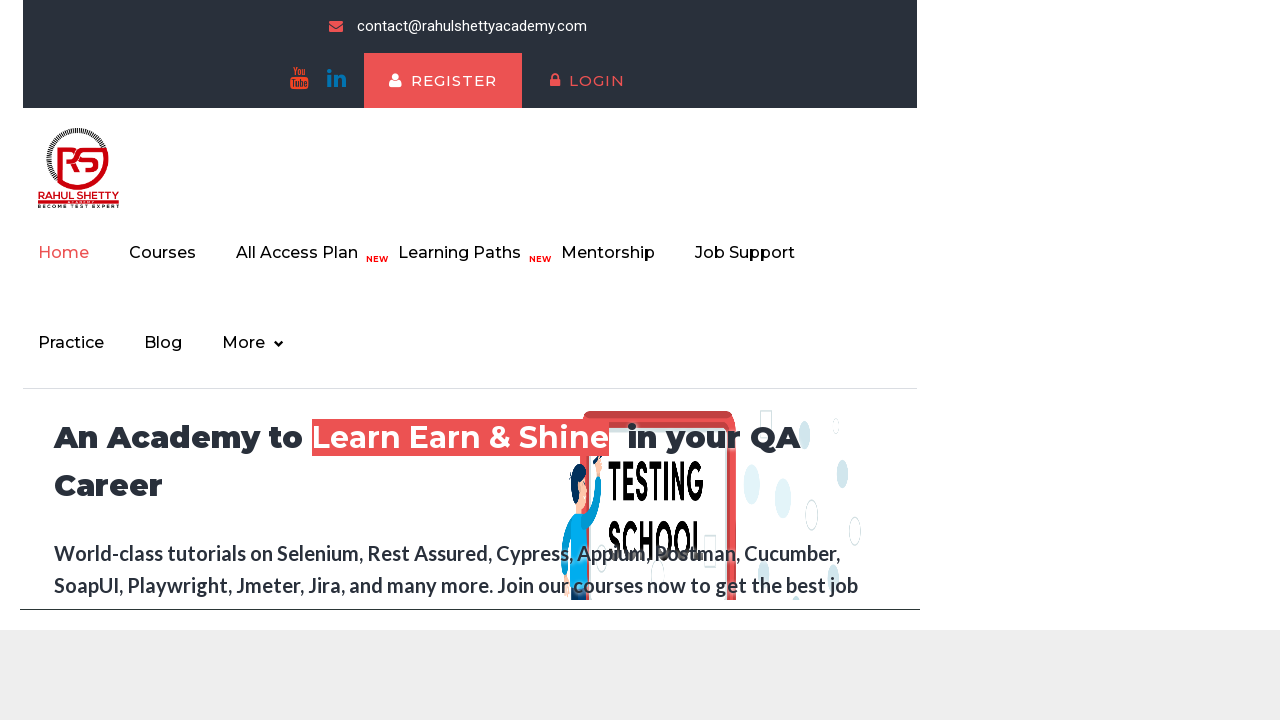

Switched context to iframe with id 'courses-iframe'
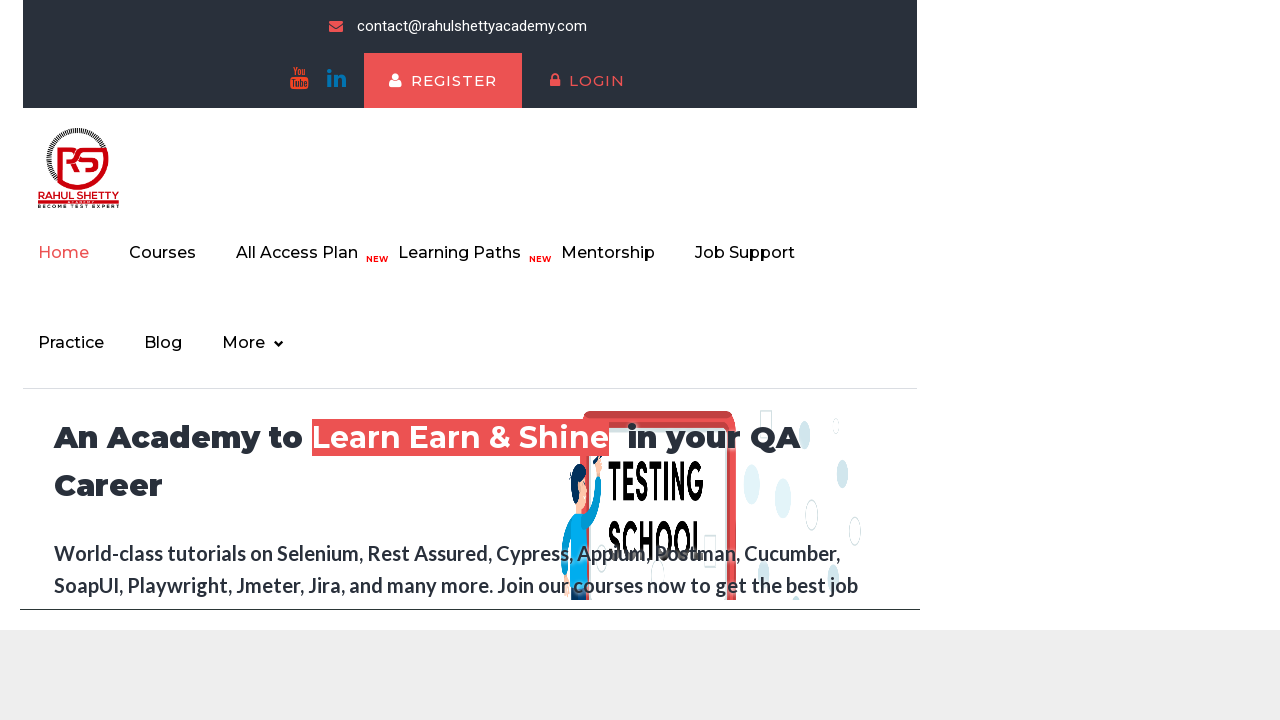

Waited for iframe body content to become visible
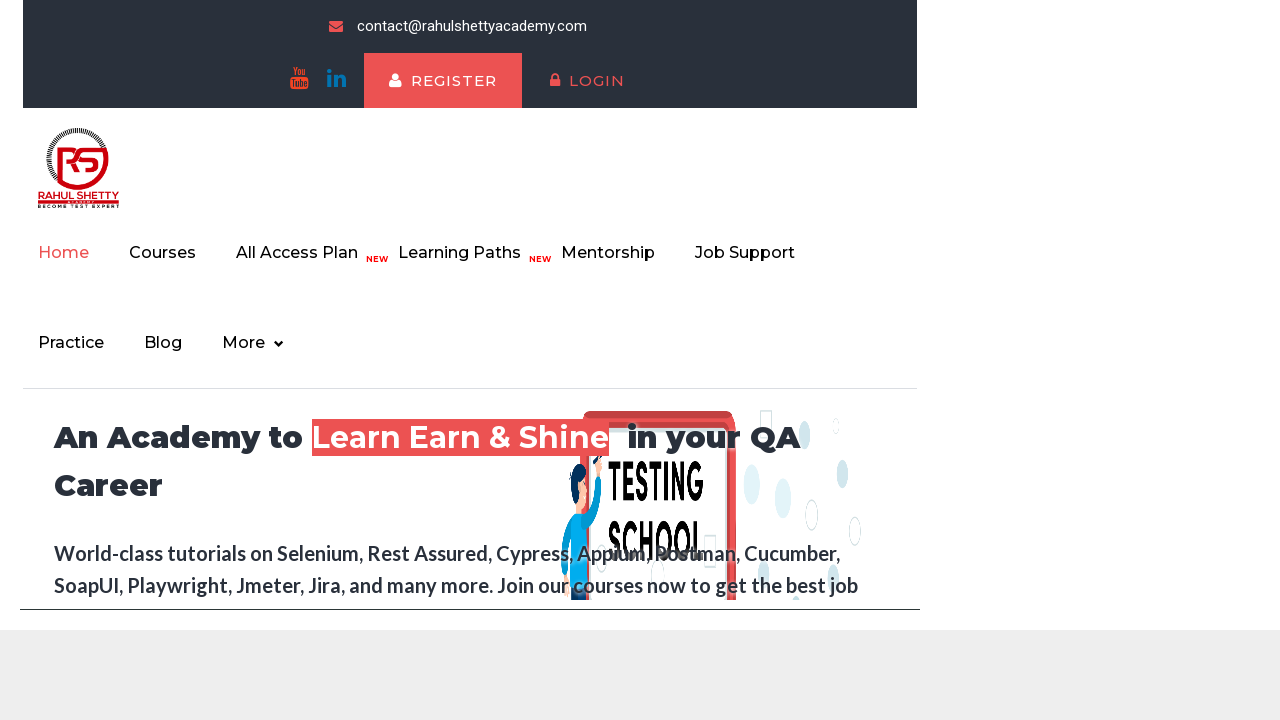

Waited for first list item in iframe to become visible
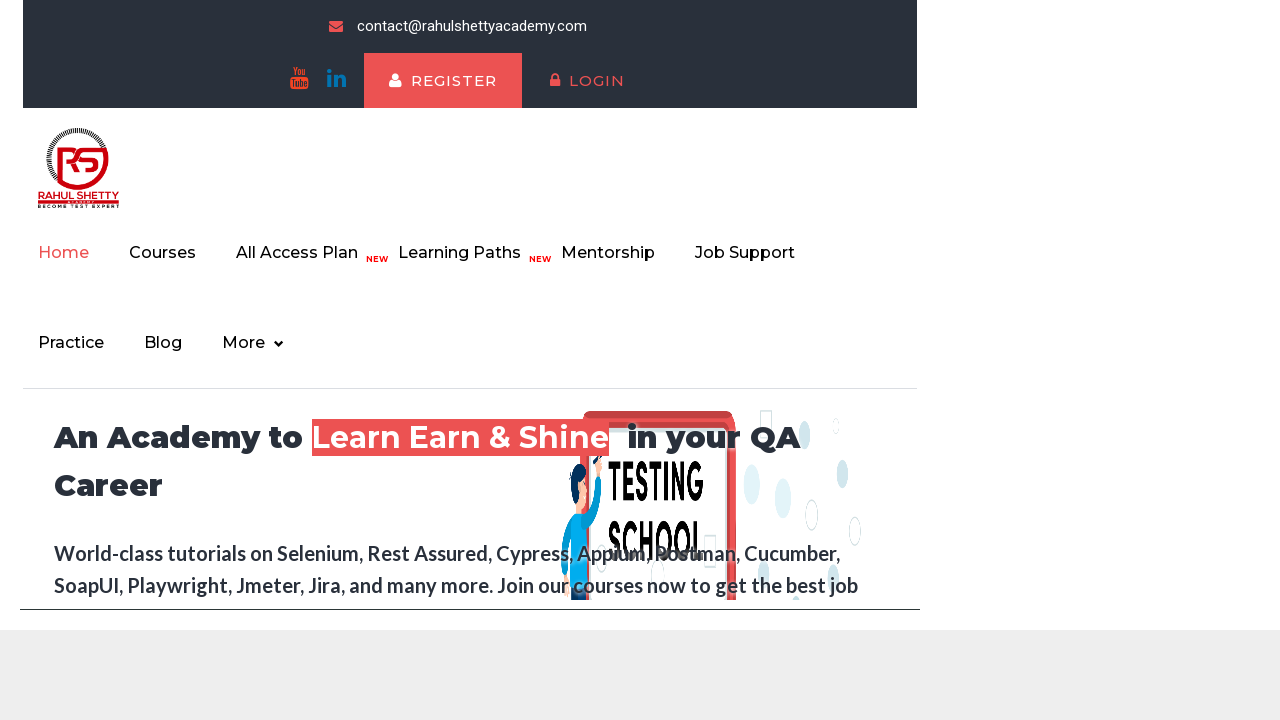

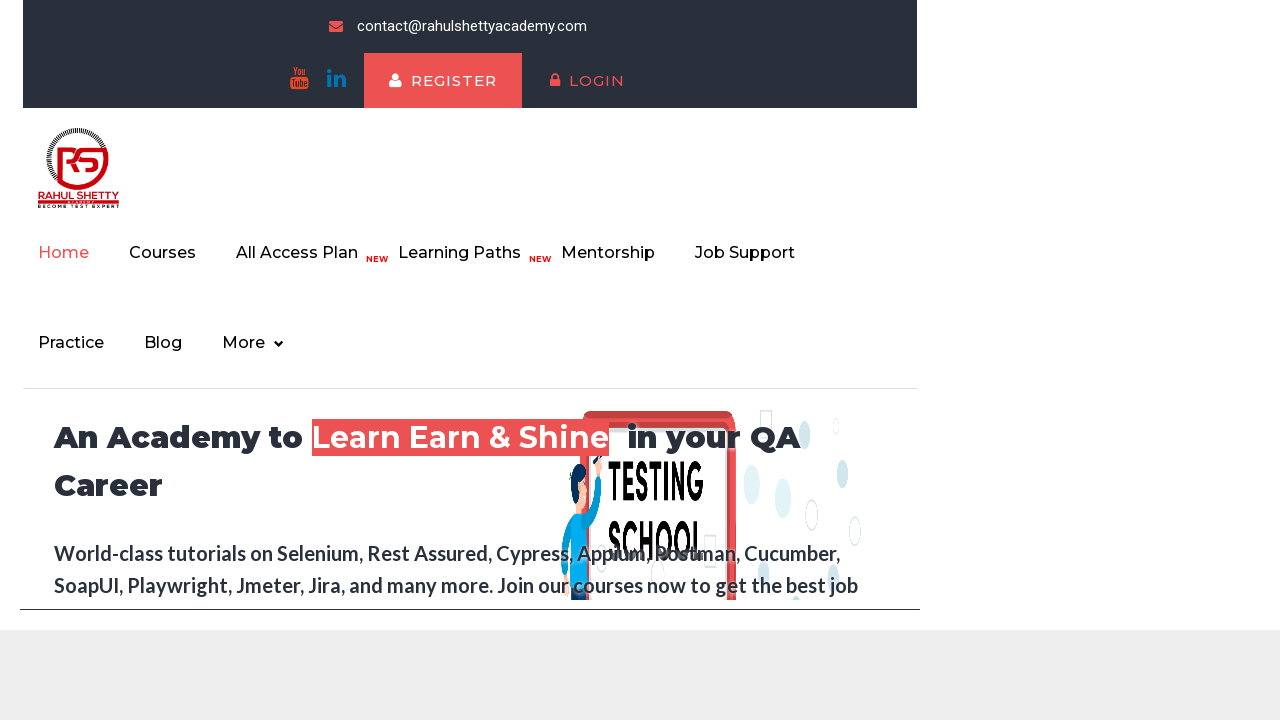